Tests editable/searchable dropdown by typing and selecting Albania from the dropdown options

Starting URL: https://react.semantic-ui.com/maximize/dropdown-example-search-selection/

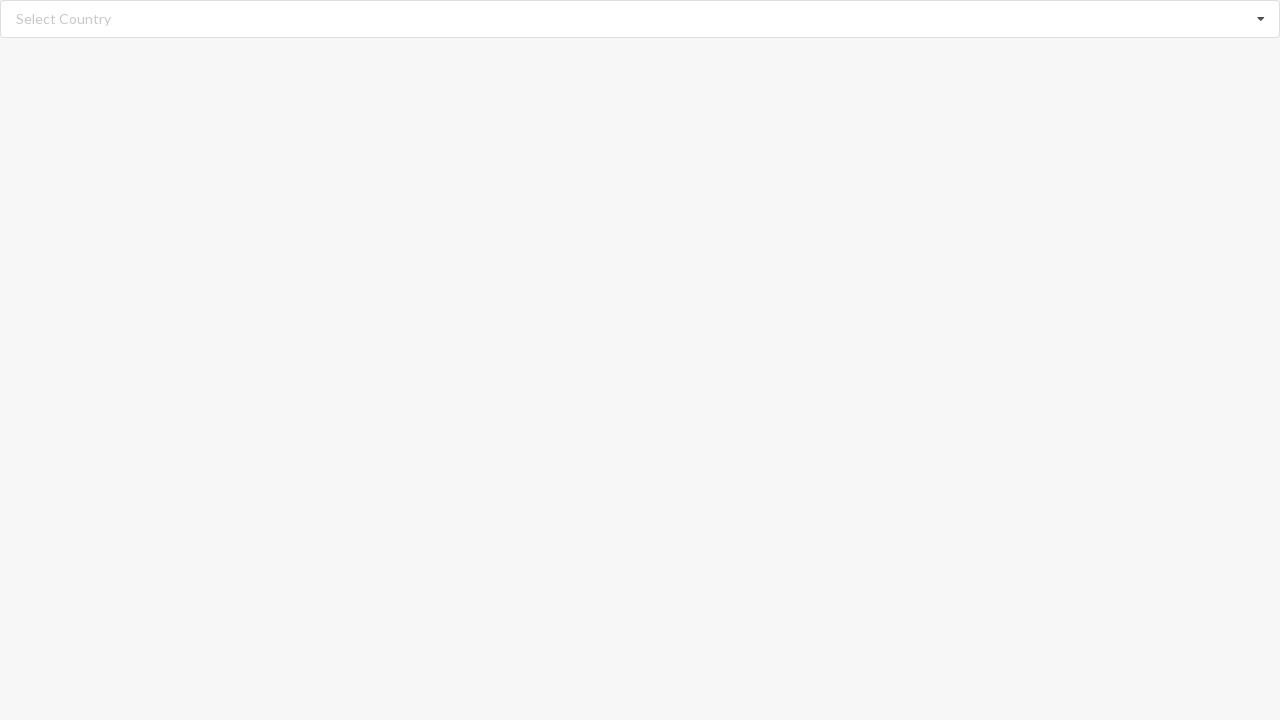

Cleared the search input field on input.search
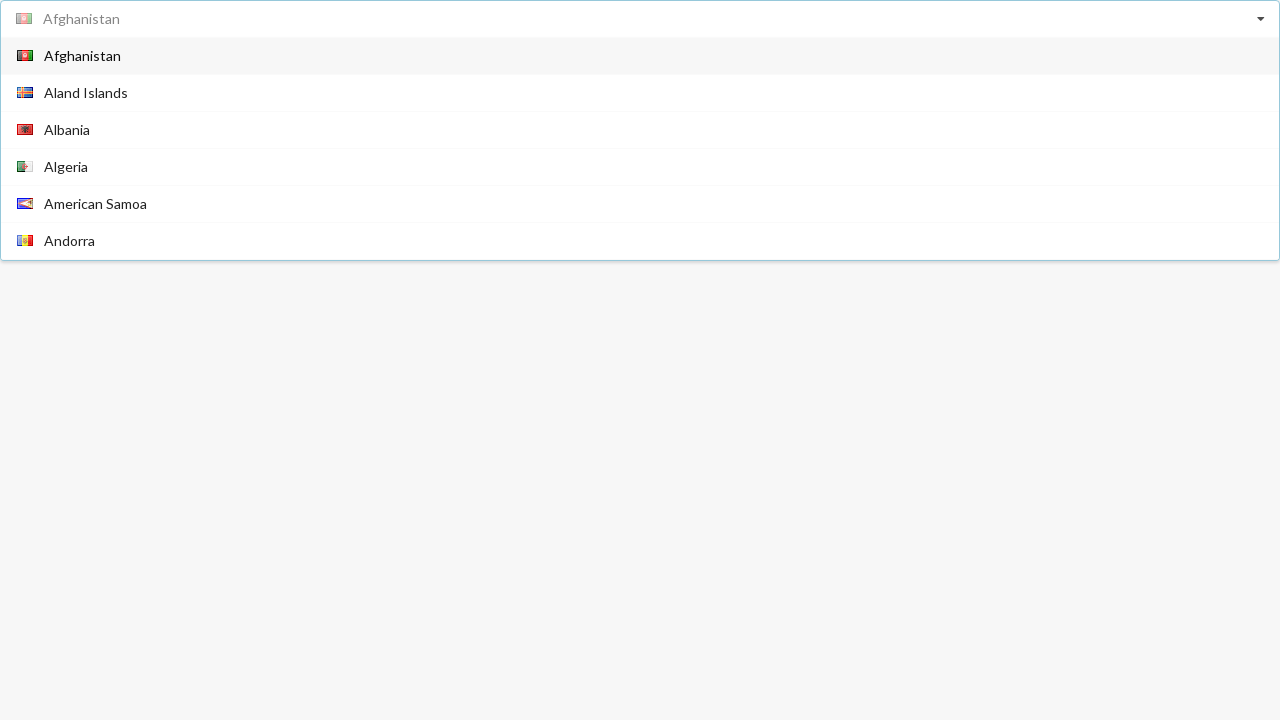

Typed 'Albania' into the search input field on input.search
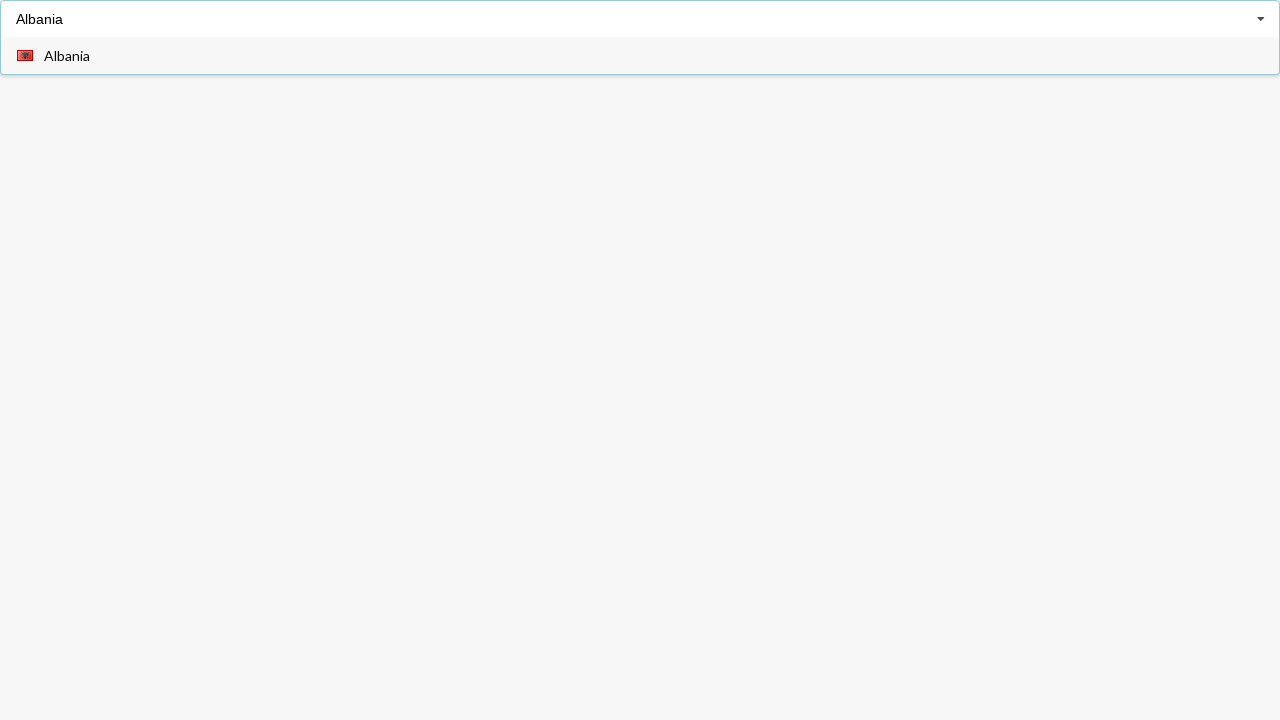

Clicked on 'Albania' from the dropdown options at (67, 56) on div.item span:has-text('Albania')
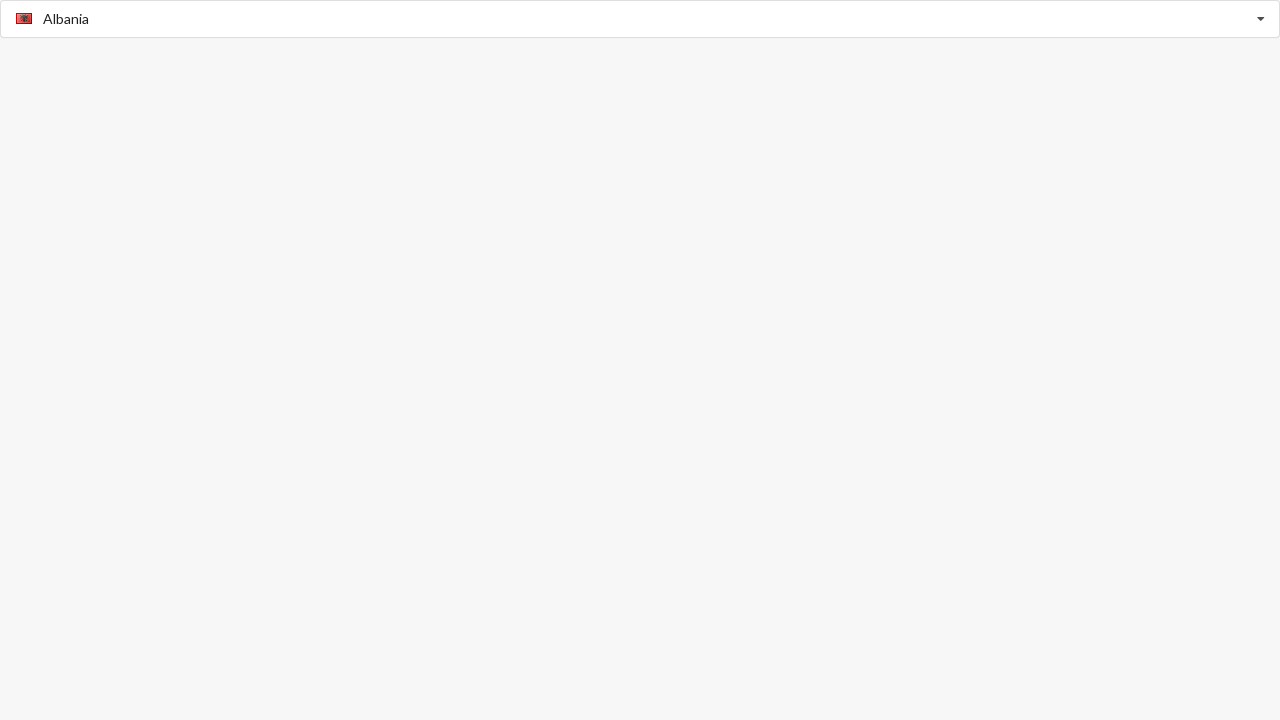

Verified that 'Albania' was successfully selected in the dropdown
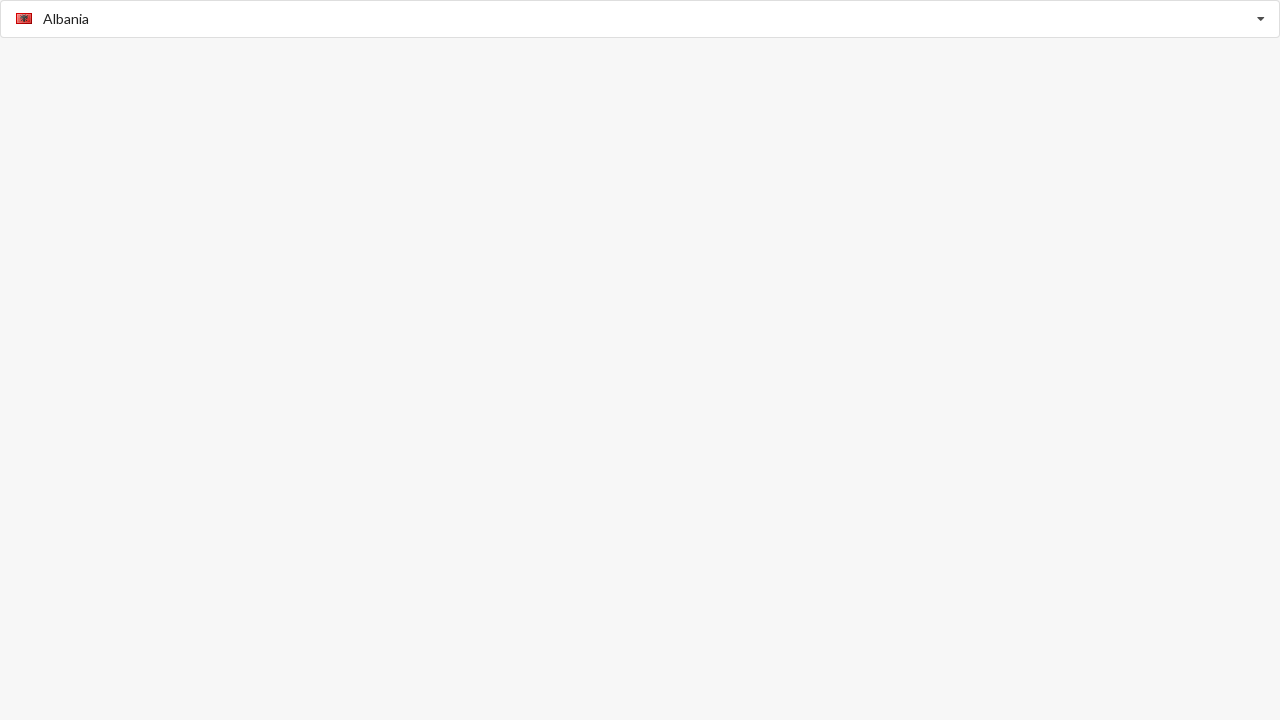

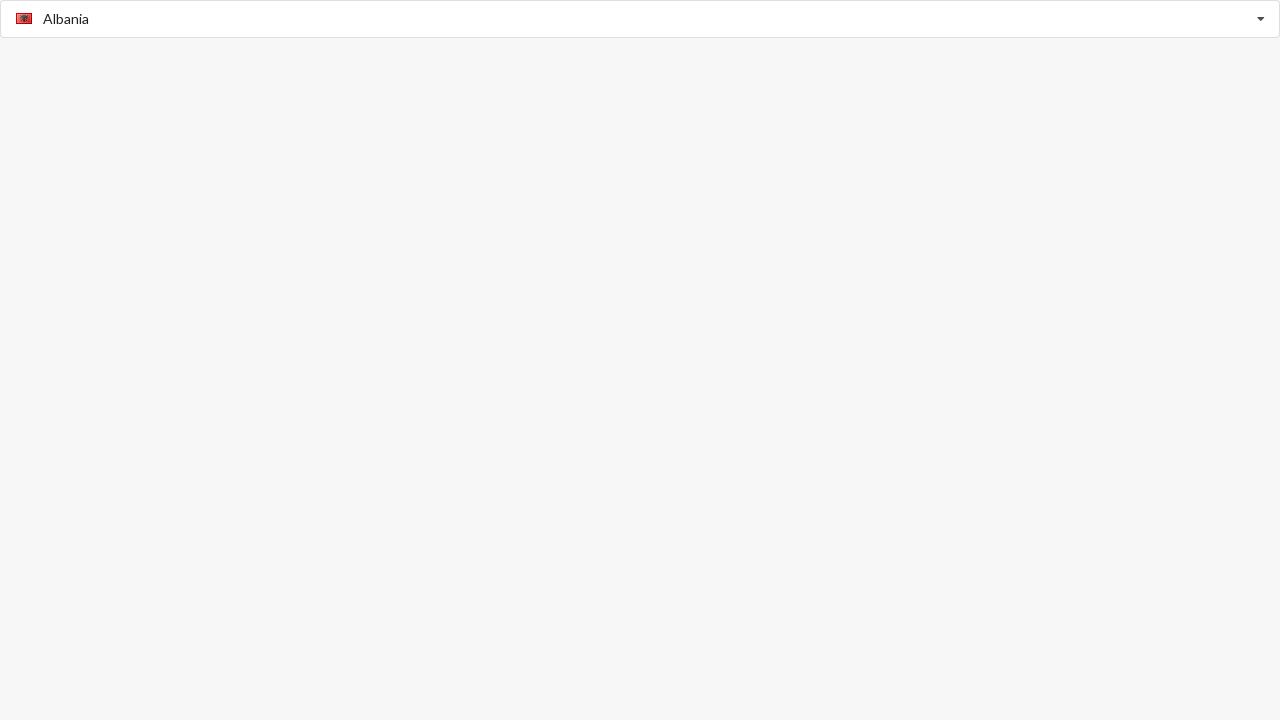